Navigates to Tesla homepage and verifies that the Solar Panels header element is displayed on the page

Starting URL: https://www.tesla.com

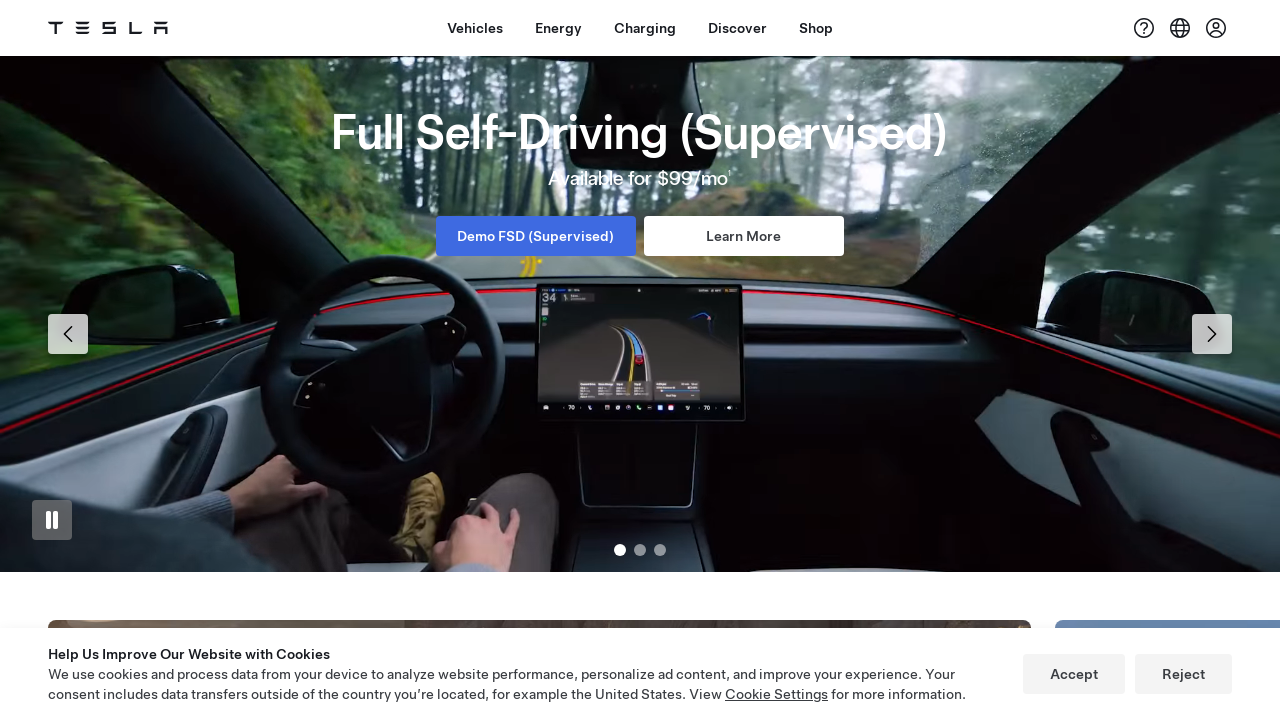

Navigated to Tesla homepage
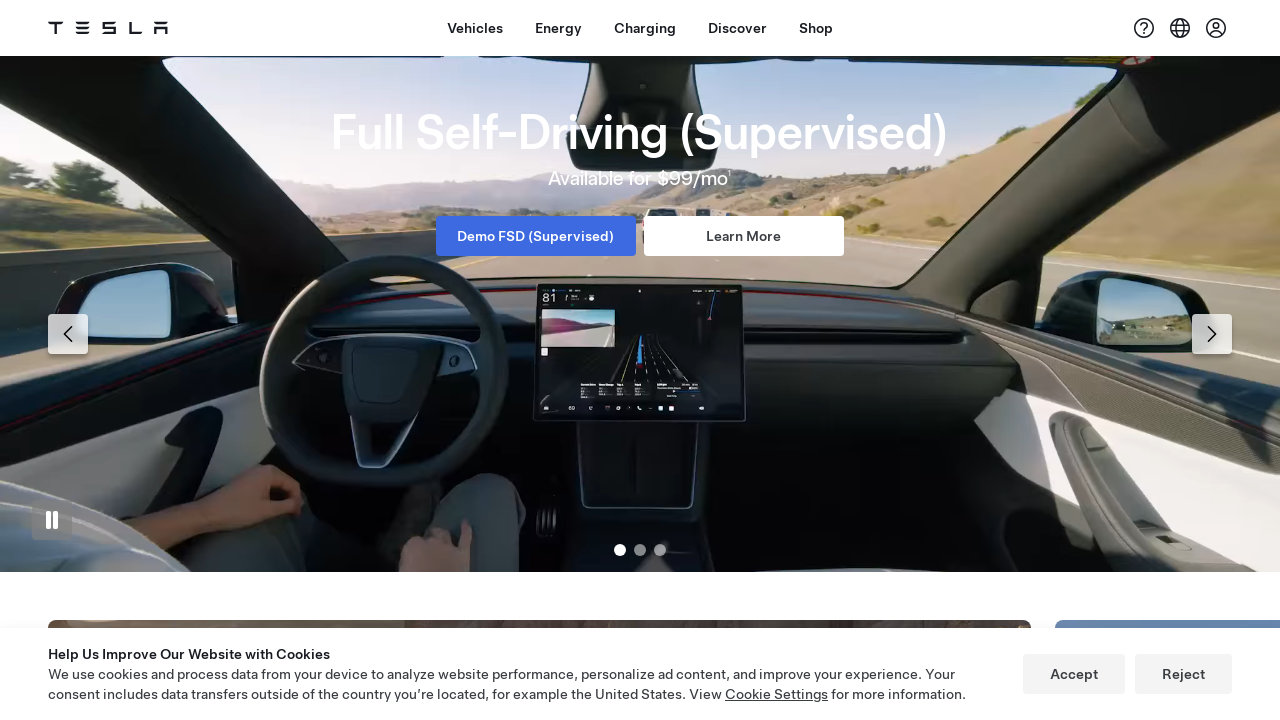

Located Solar Panels header element
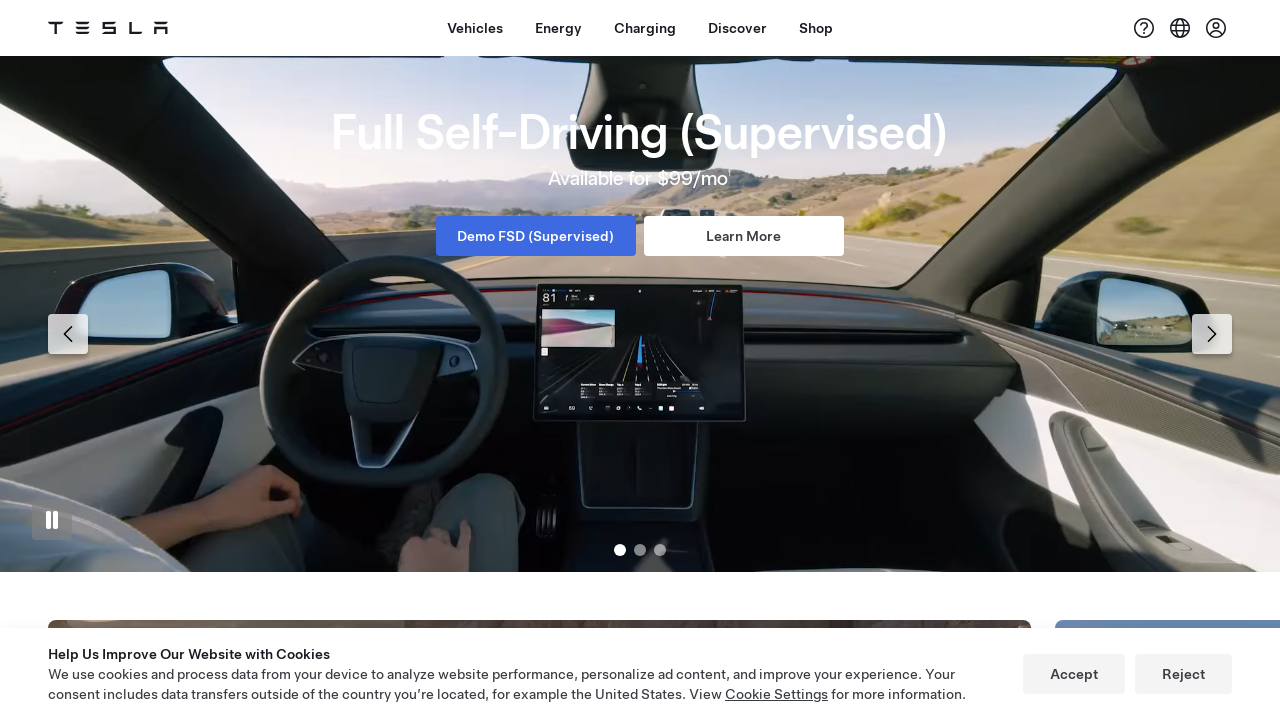

Verified Solar Panels header element is displayed on the page
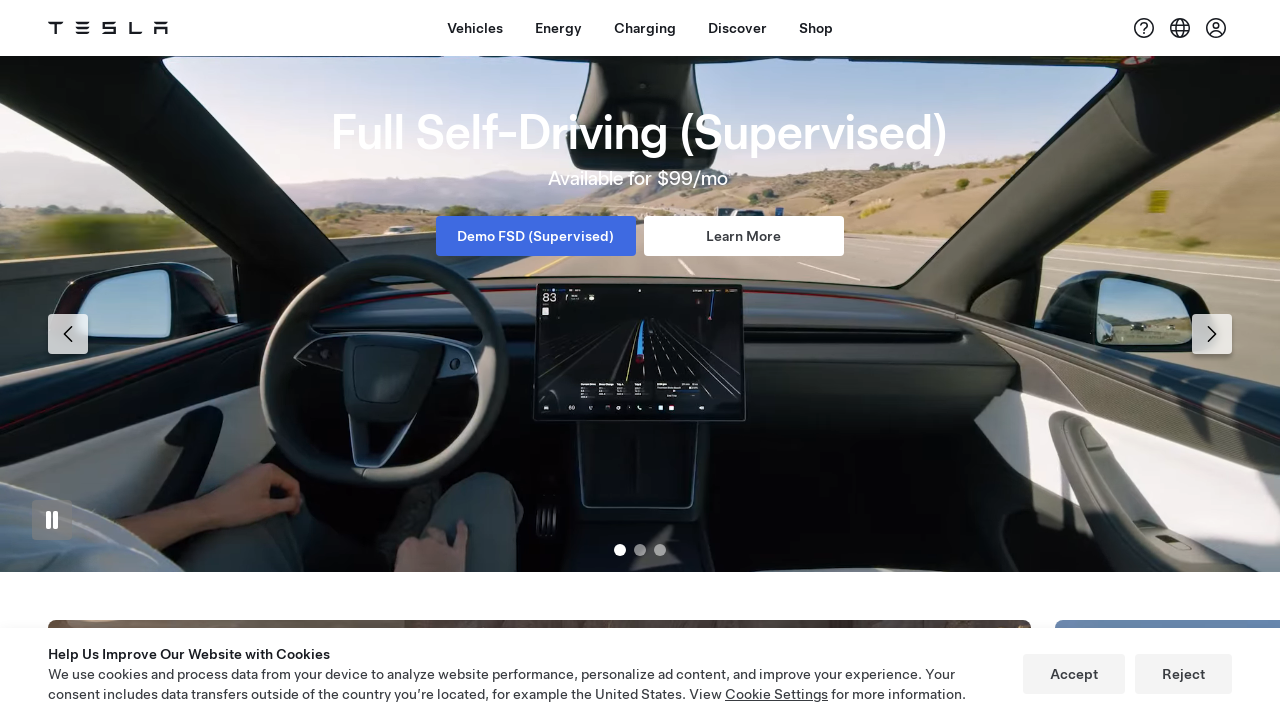

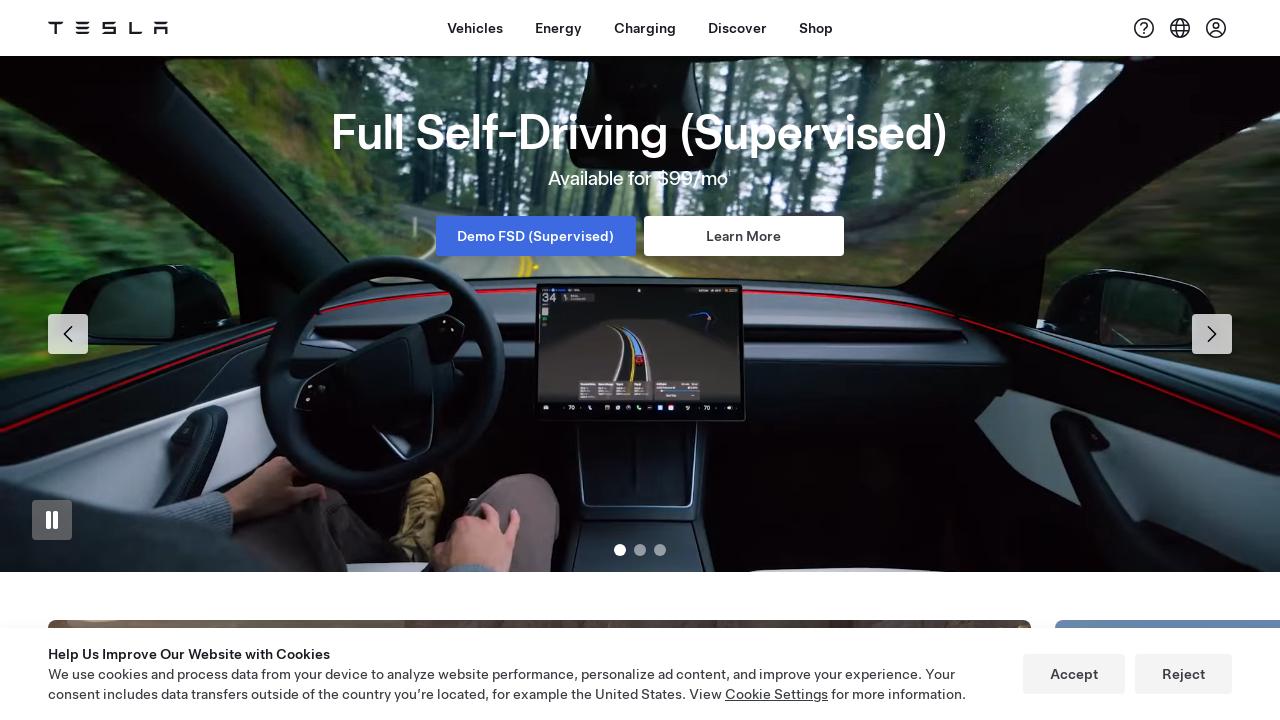